Clicks the column header to sort the table and finds the price of a specific vegetable item

Starting URL: https://rahulshettyacademy.com/seleniumPractise/#/offers

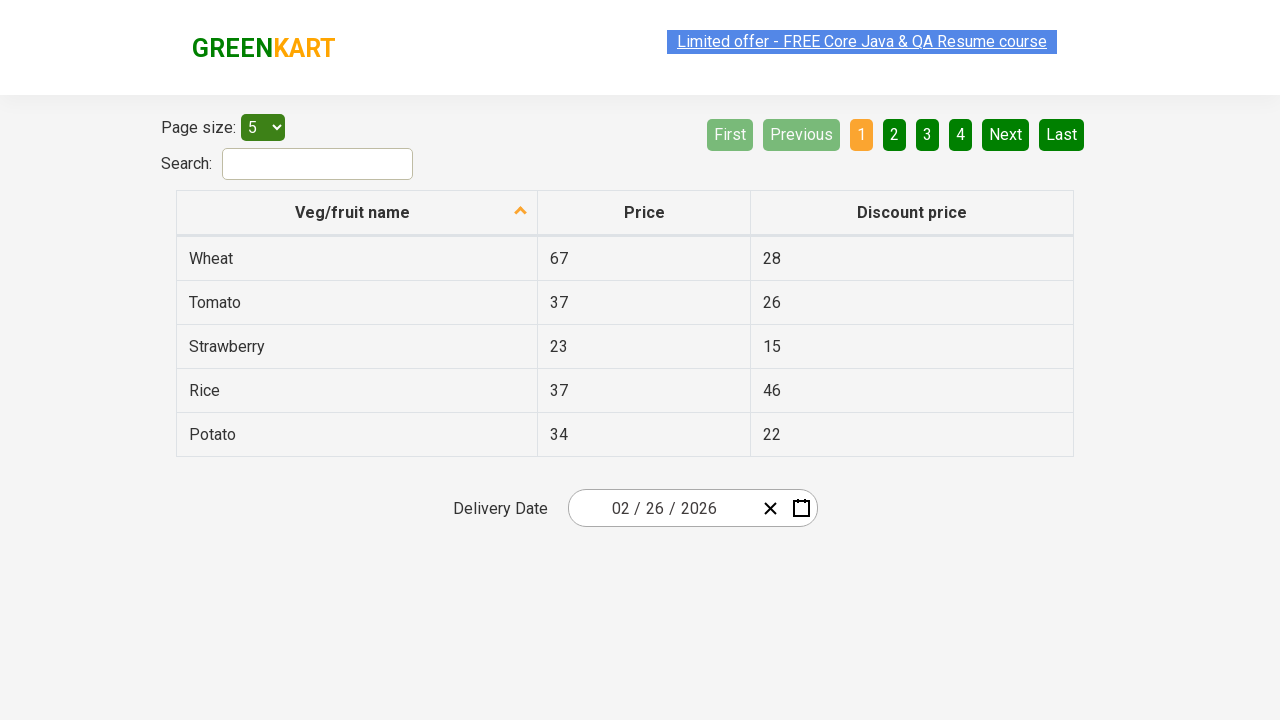

Clicked first column header to sort the table at (357, 213) on xpath=//thead/tr/th[1]
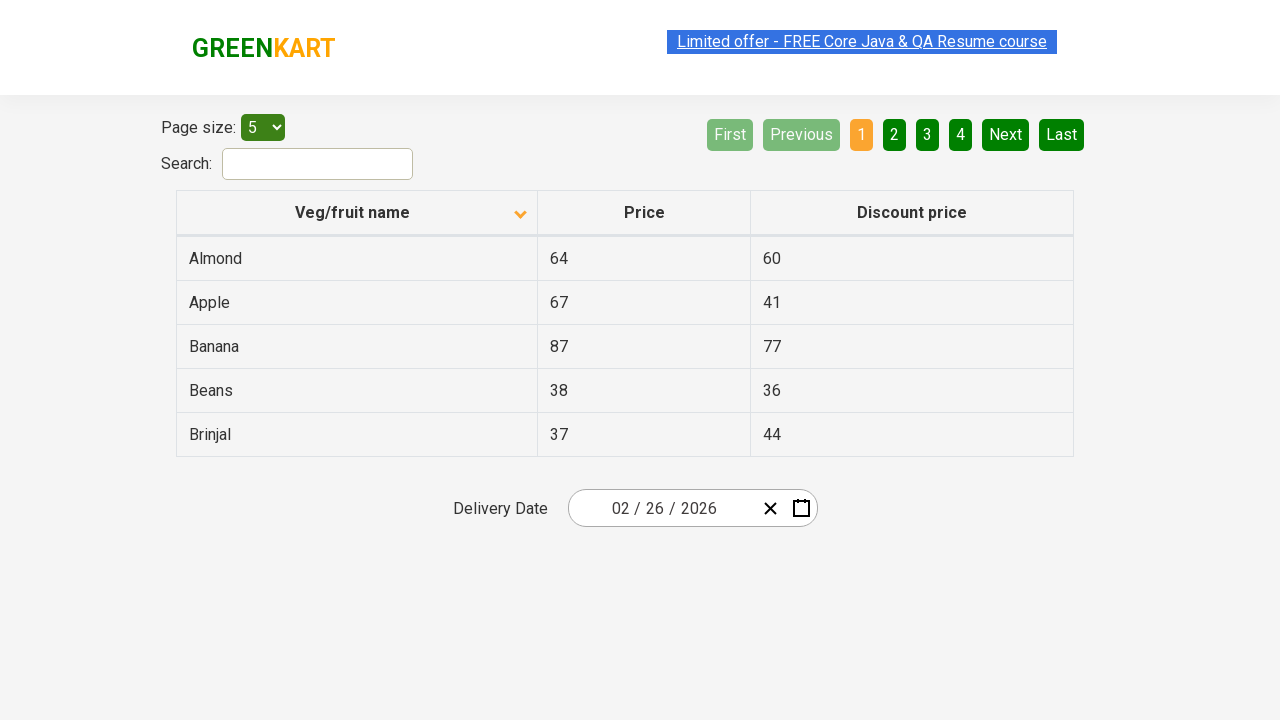

Table body loaded and visible
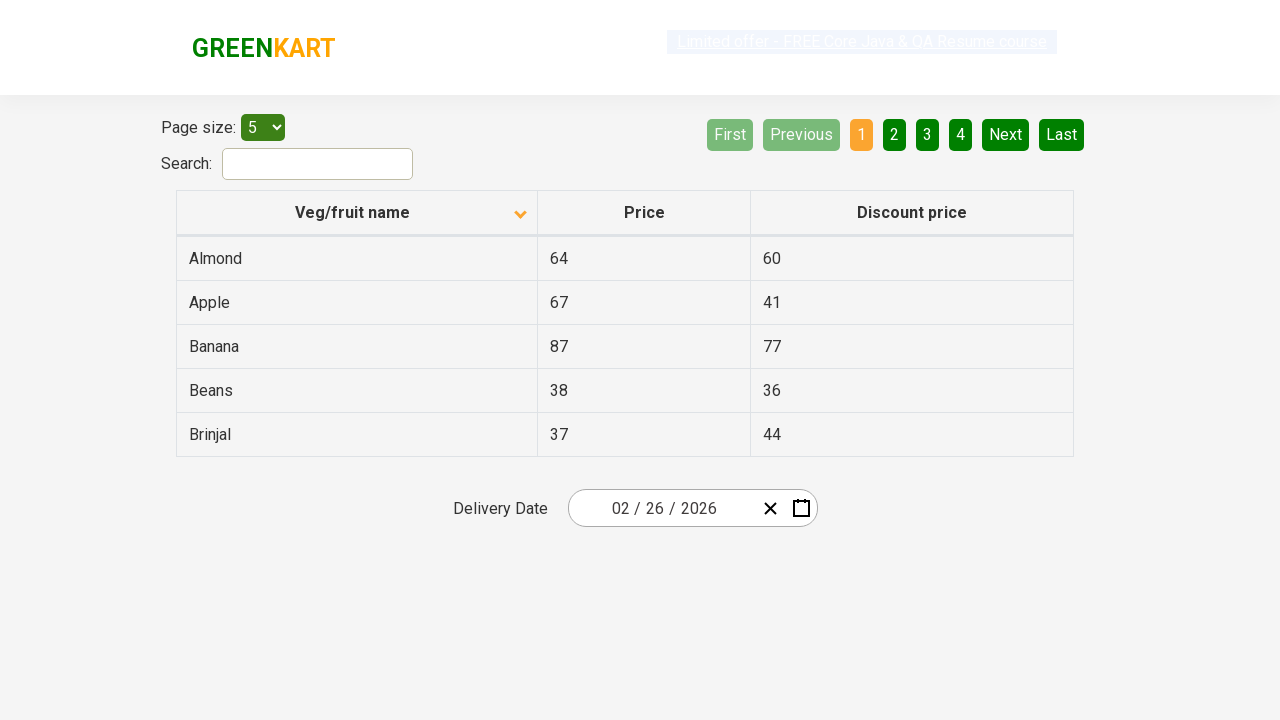

Located the Beans row in the table
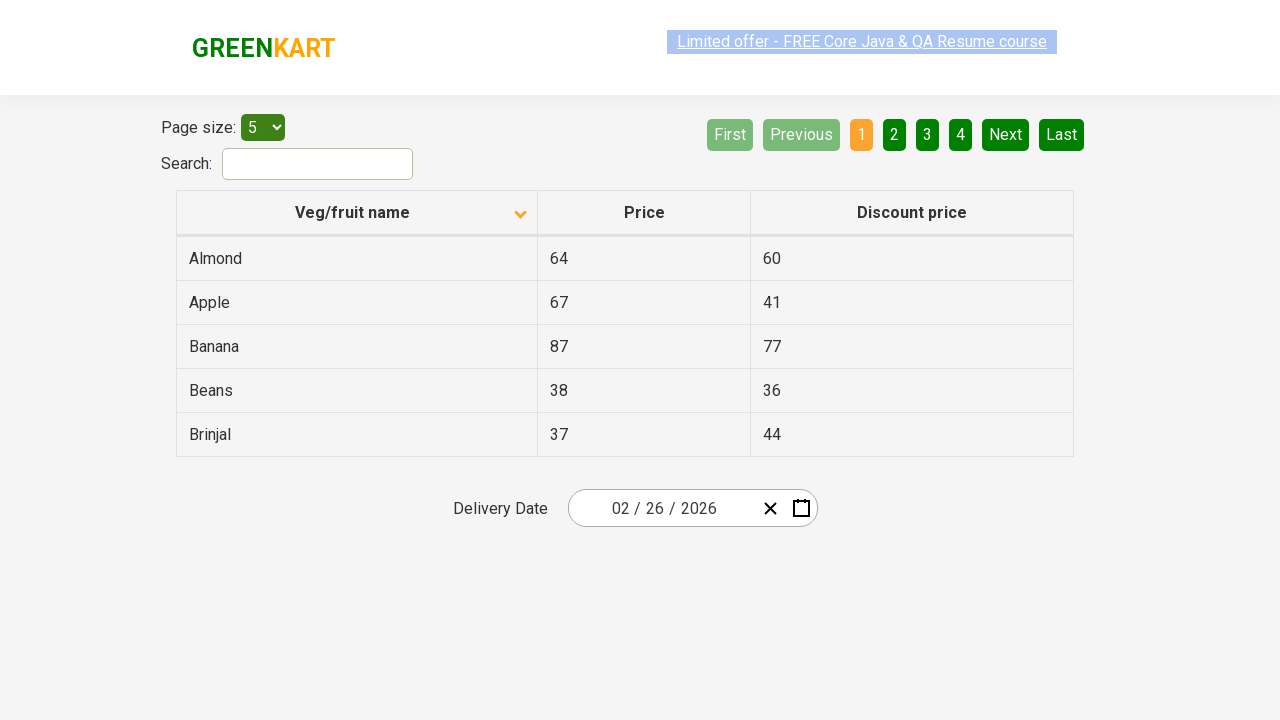

Located the price element for Beans
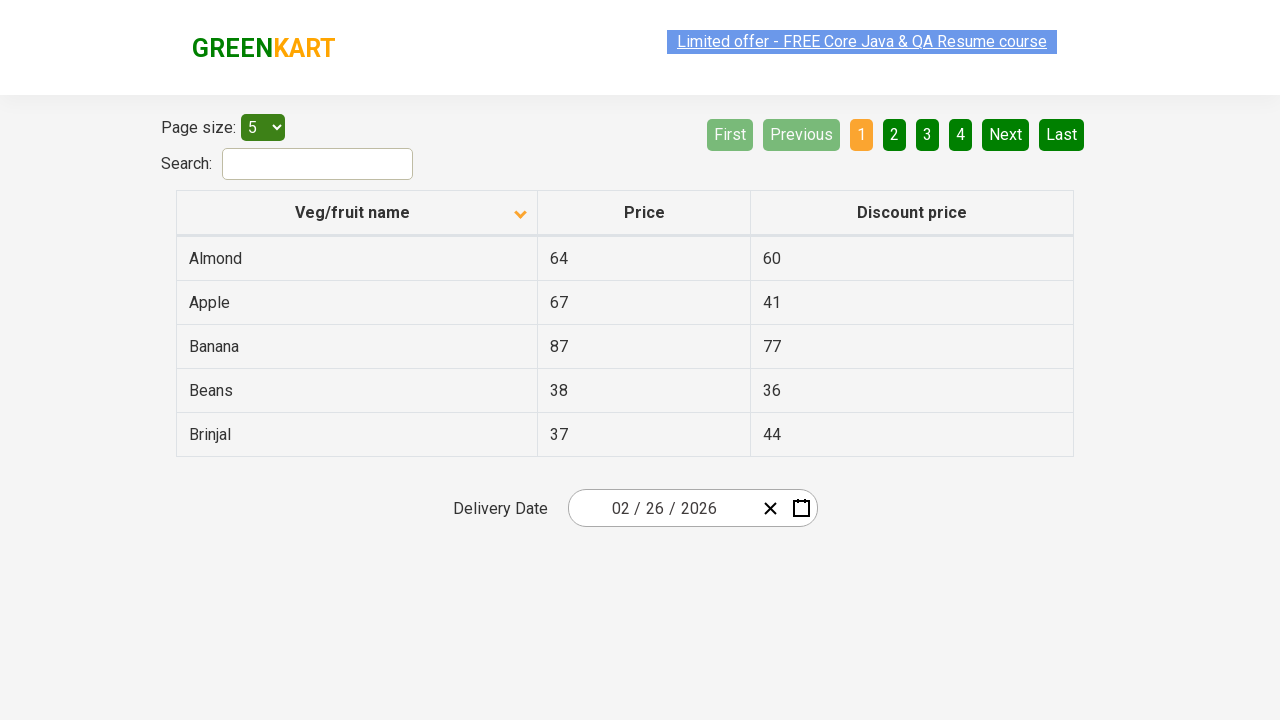

Retrieved price for Beans: 38
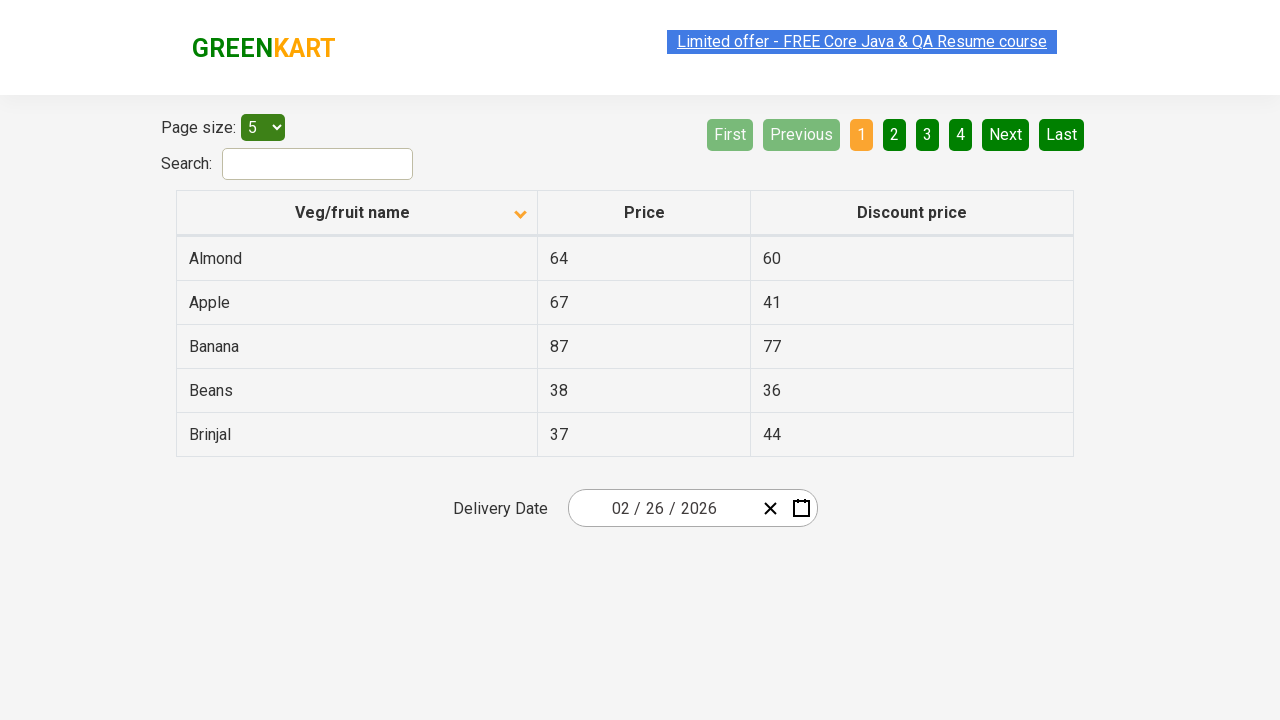

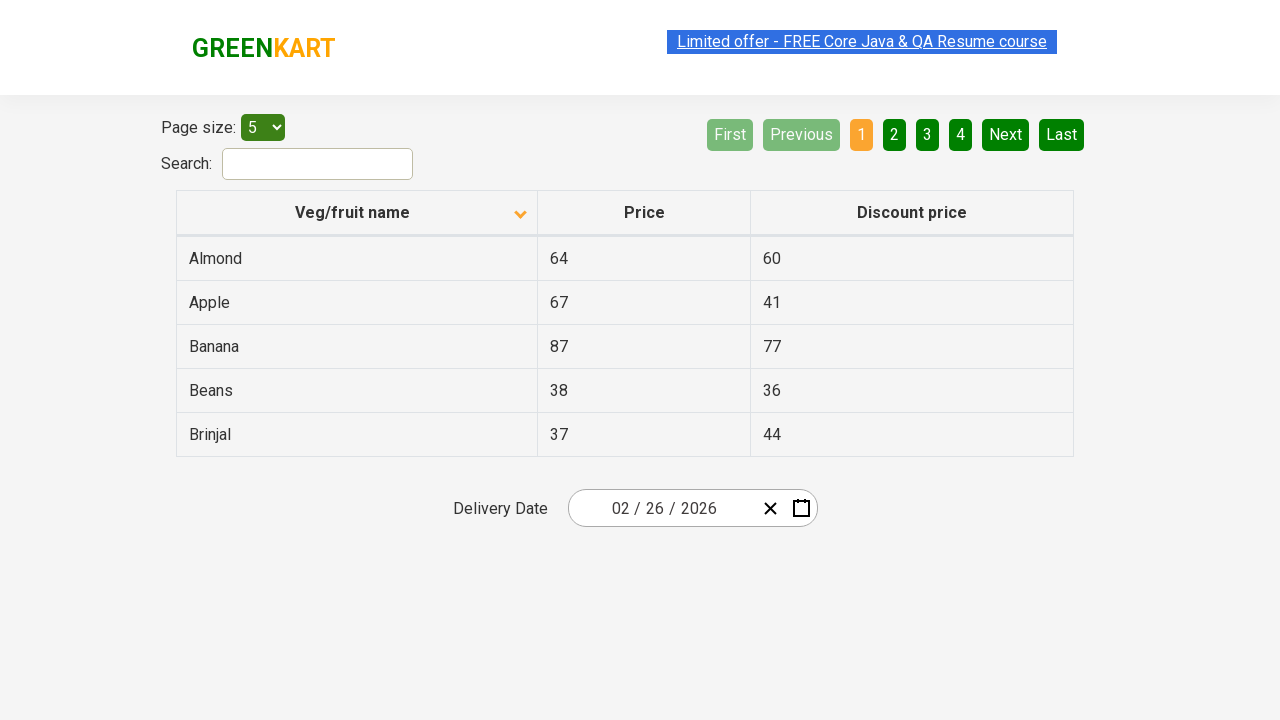